Tests a complete T-Mobile optimizer flow from customer type selection through line count, carrier selection, trade-in decision, phone selection, financing, plan selection, accessories, and protection options to reach the final proposal screen.

Starting URL: https://tmobile-optimizer.vercel.app

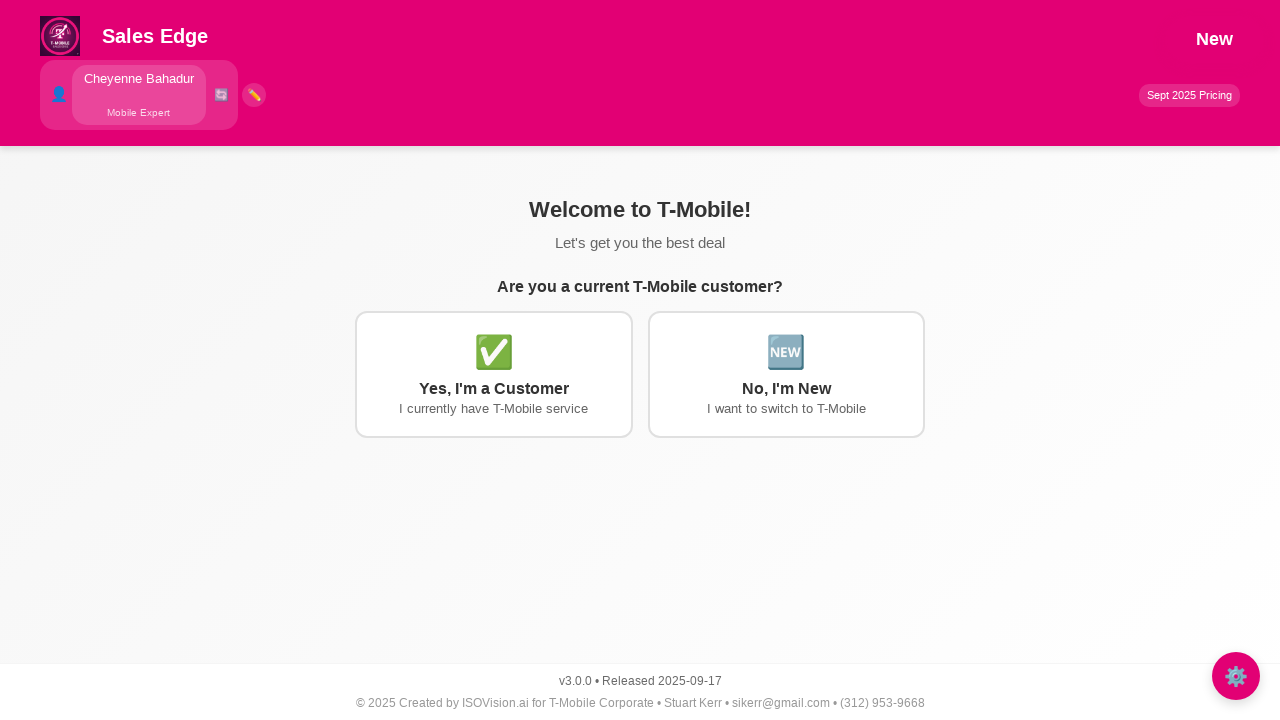

Waited for page to reach networkidle state
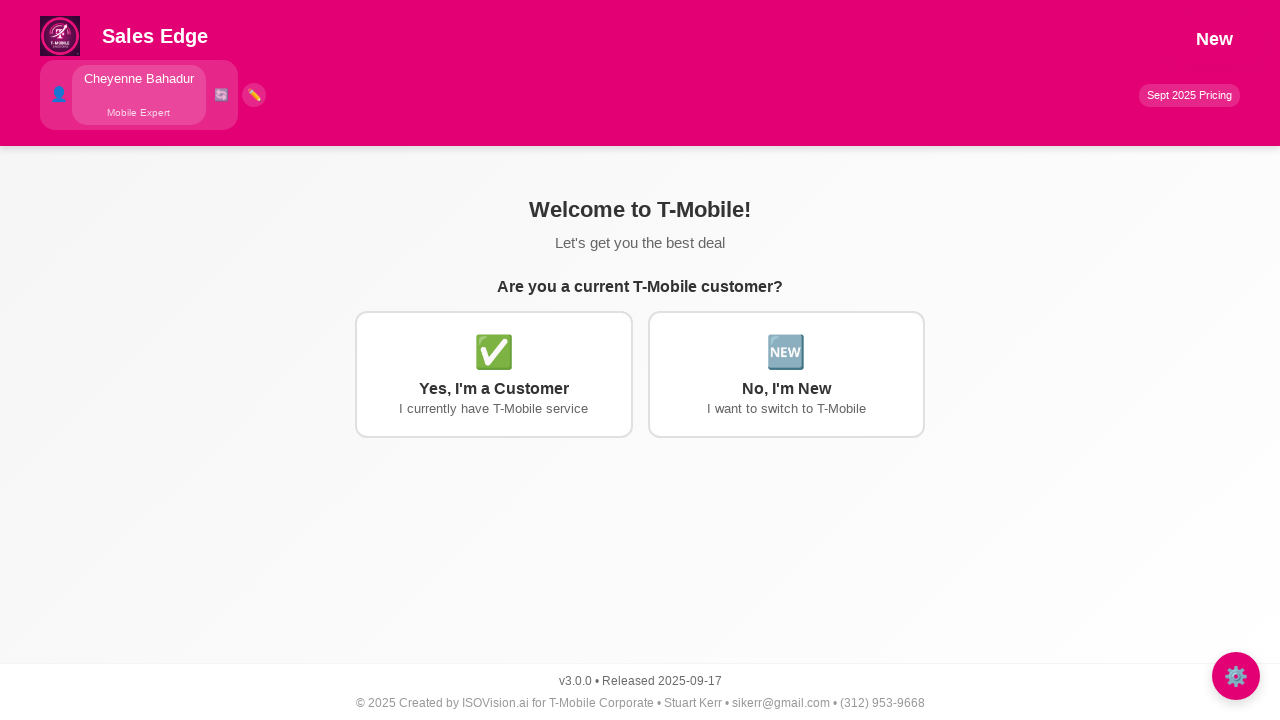

Additional 2 second wait for page stability
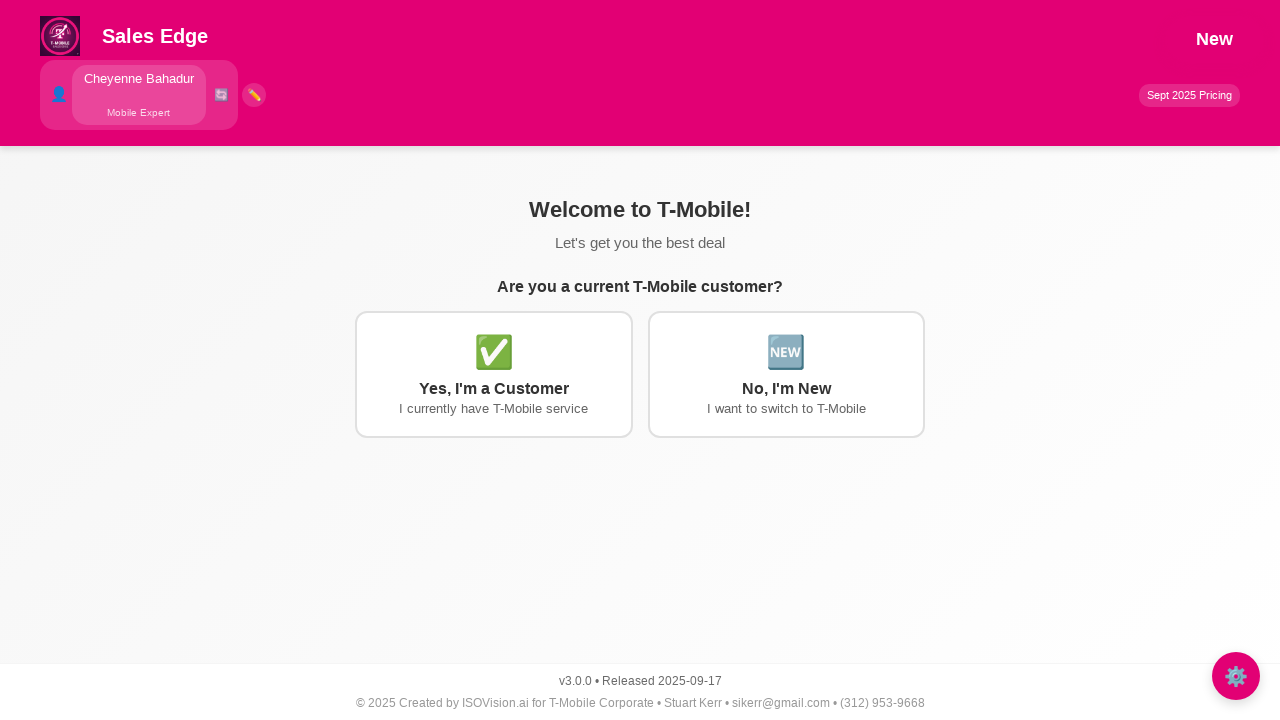

Selected 'No, I'm New' for customer type at (786, 388) on text=No, I'm New
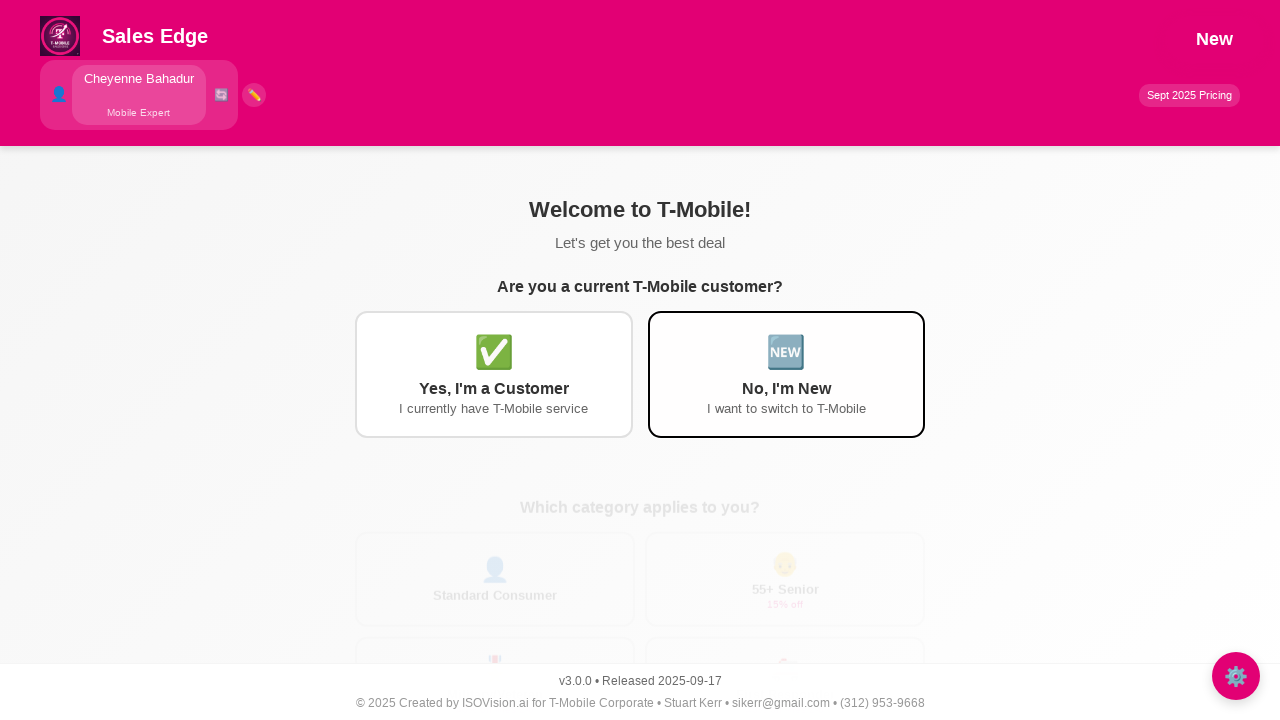

Waited 500ms after selecting customer type
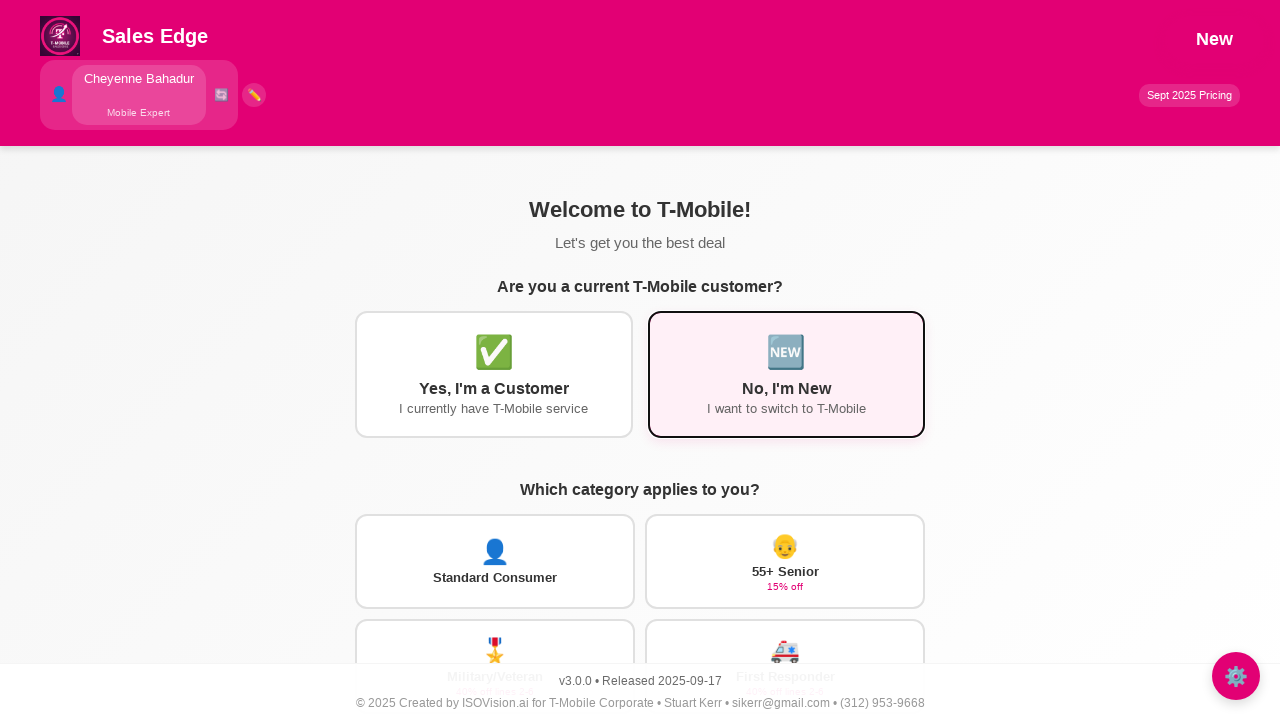

Selected 'Standard Consumer' customer type at (495, 578) on text=Standard Consumer
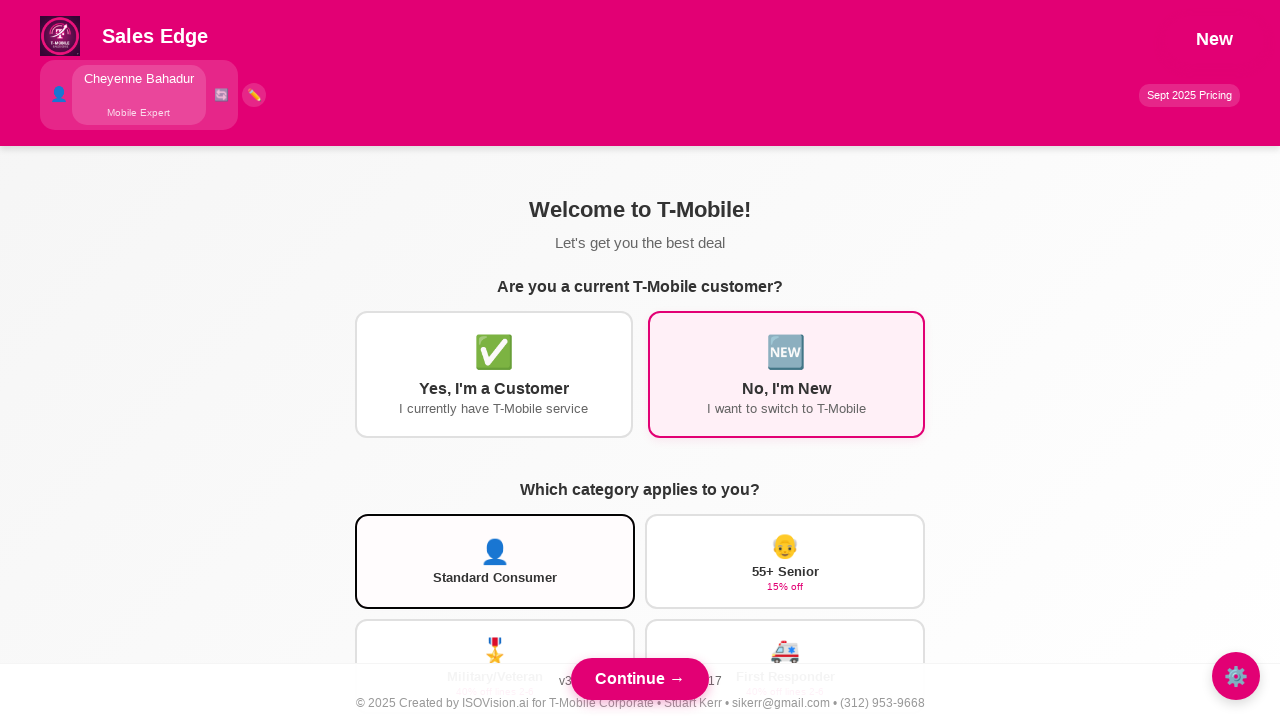

Waited 1 second after selecting Standard Consumer
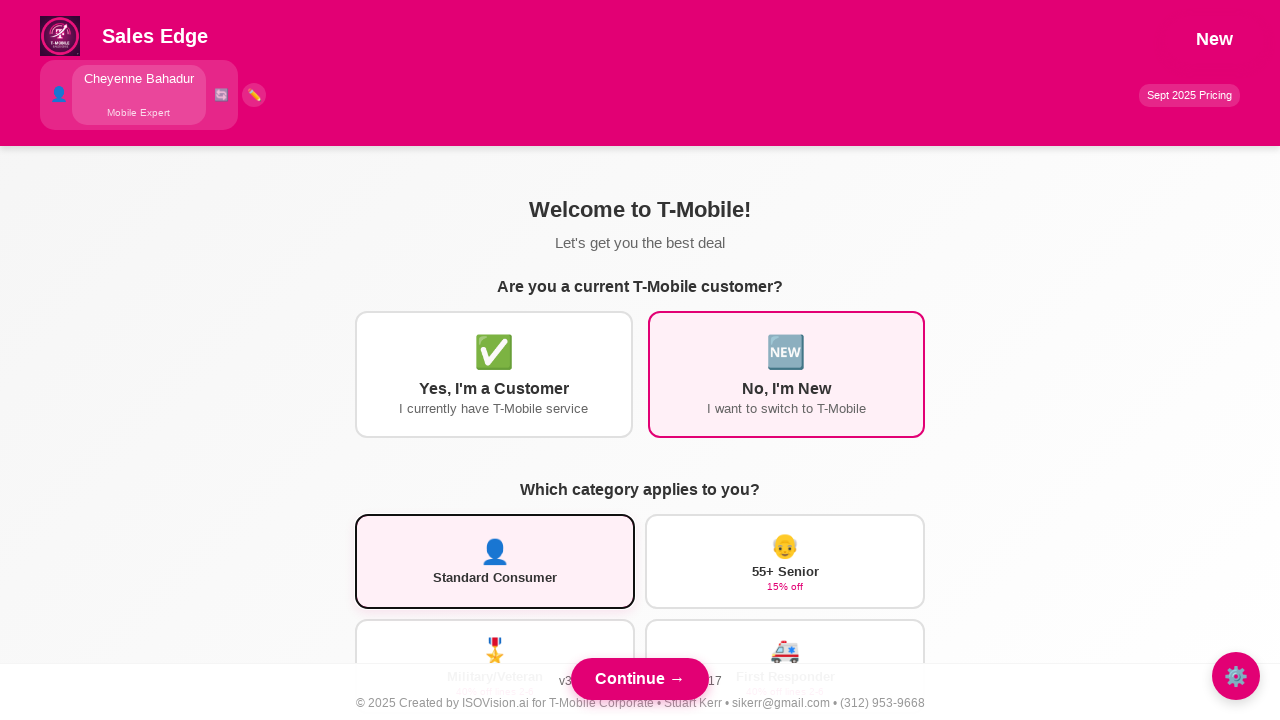

Clicked Continue button after customer type selection at (640, 679) on button:has-text('Continue') >> nth=0
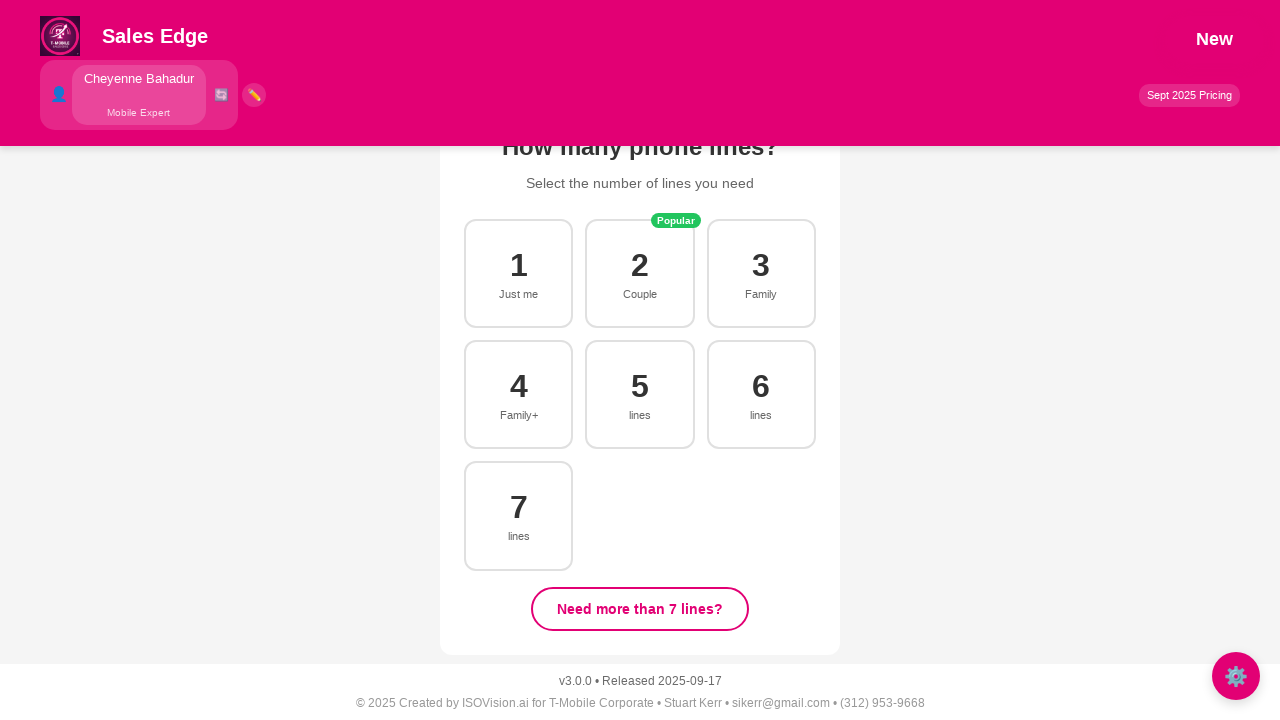

Waited 2 seconds for page transition after customer type
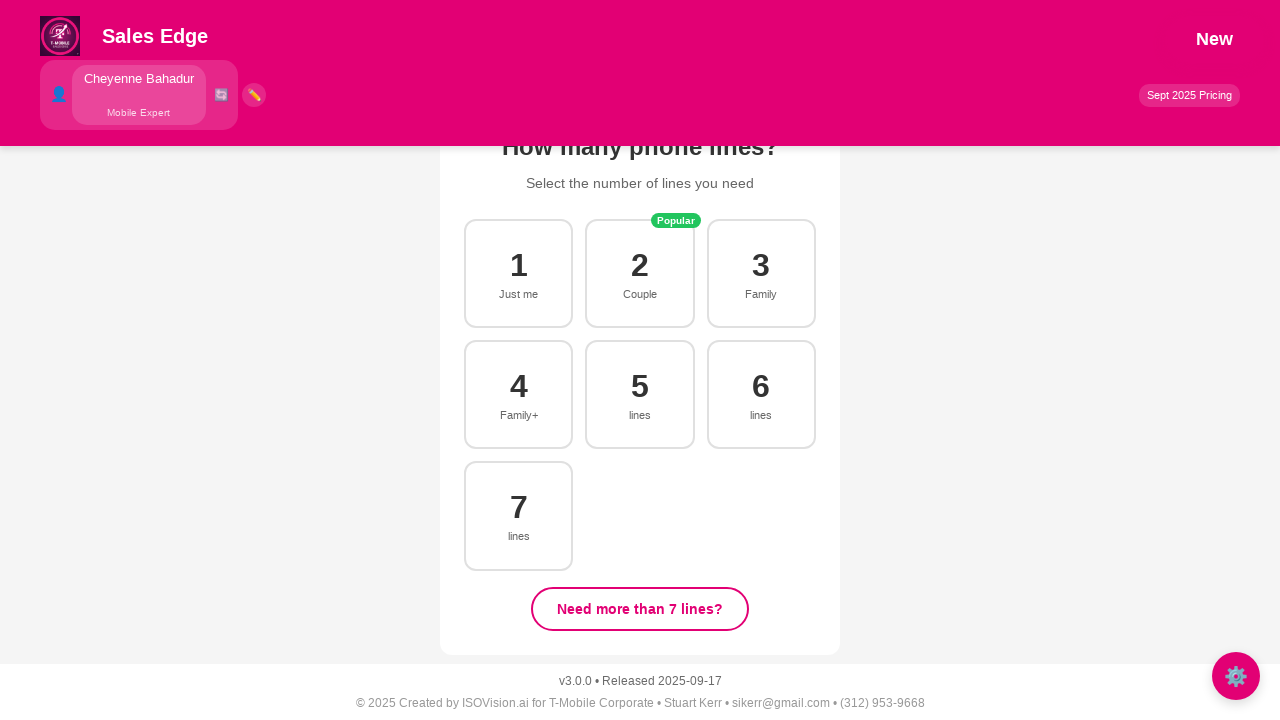

Selected 3 lines option at (761, 273) on button:has-text('3')
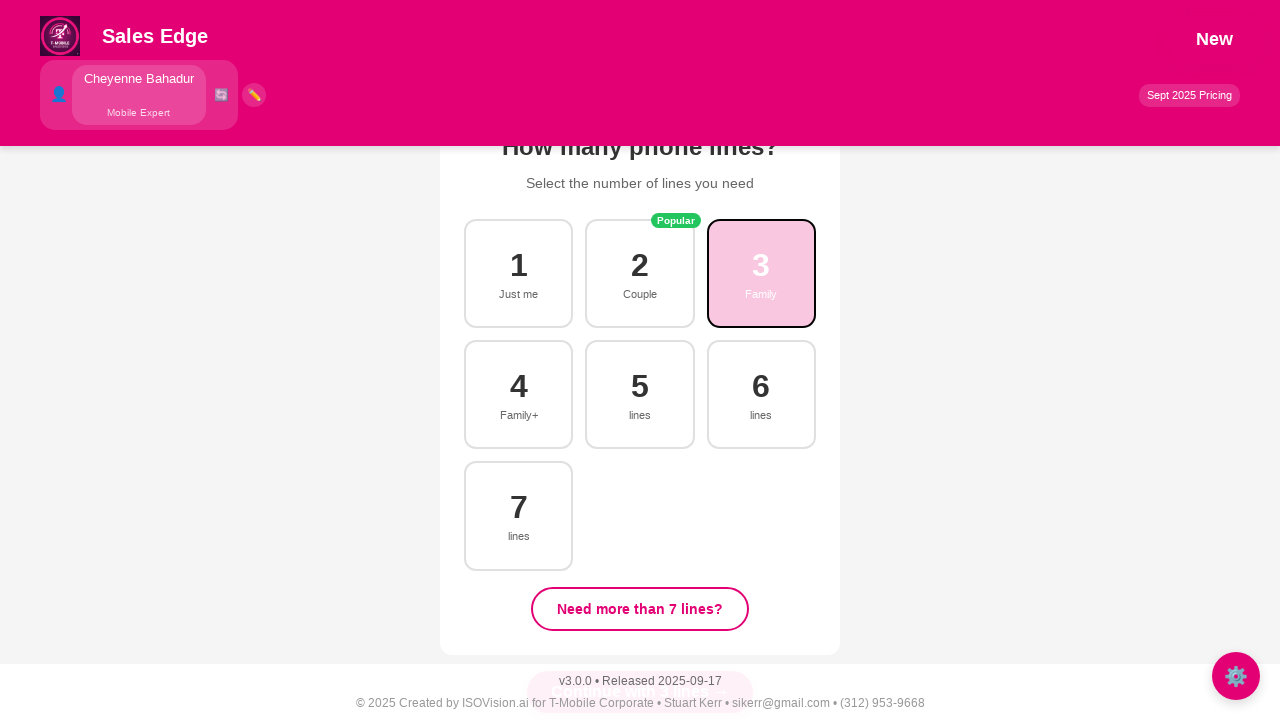

Waited 1 second after selecting 3 lines
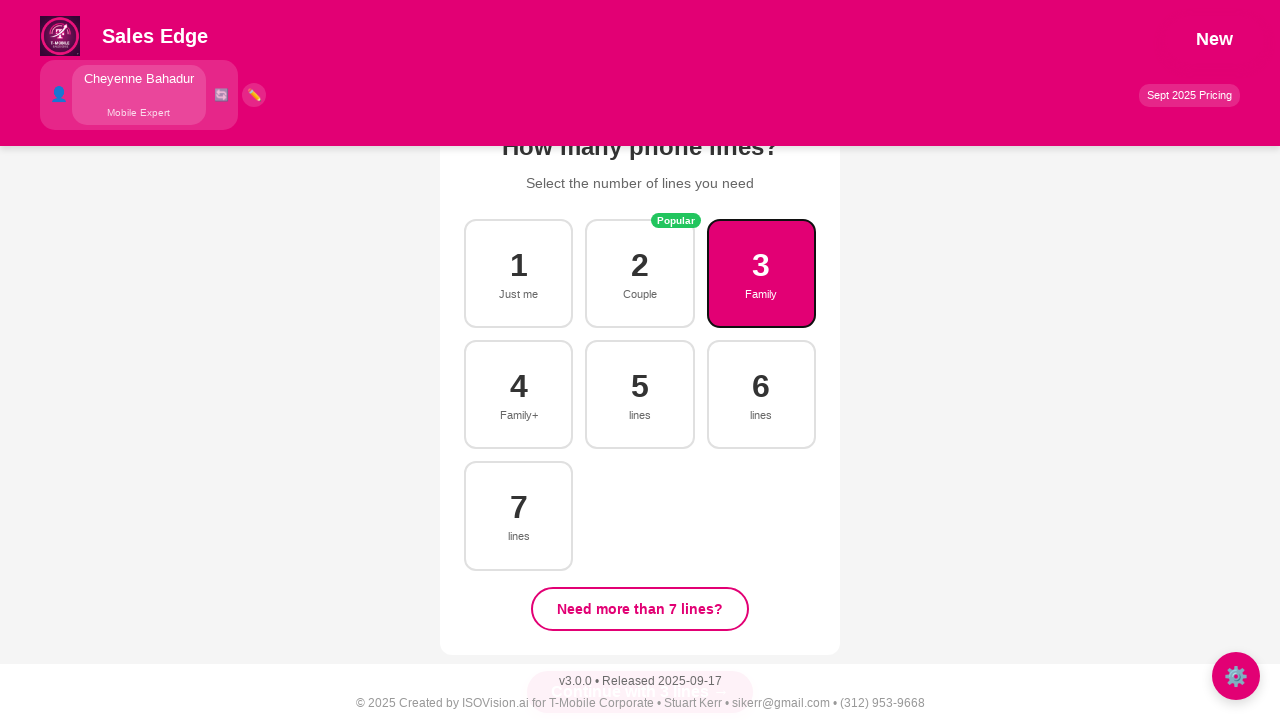

Clicked Continue button after line count selection at (640, 692) on button:has-text('Continue') >> nth=0
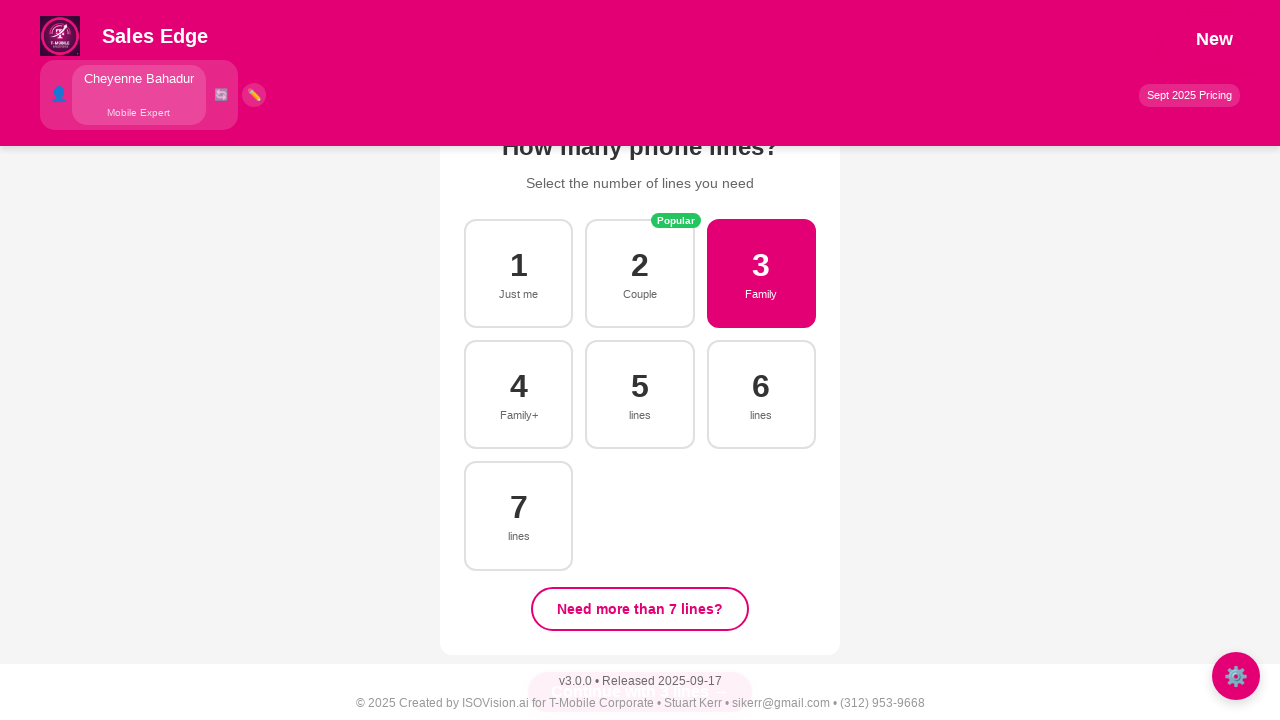

Waited 2 seconds for page transition after line selection
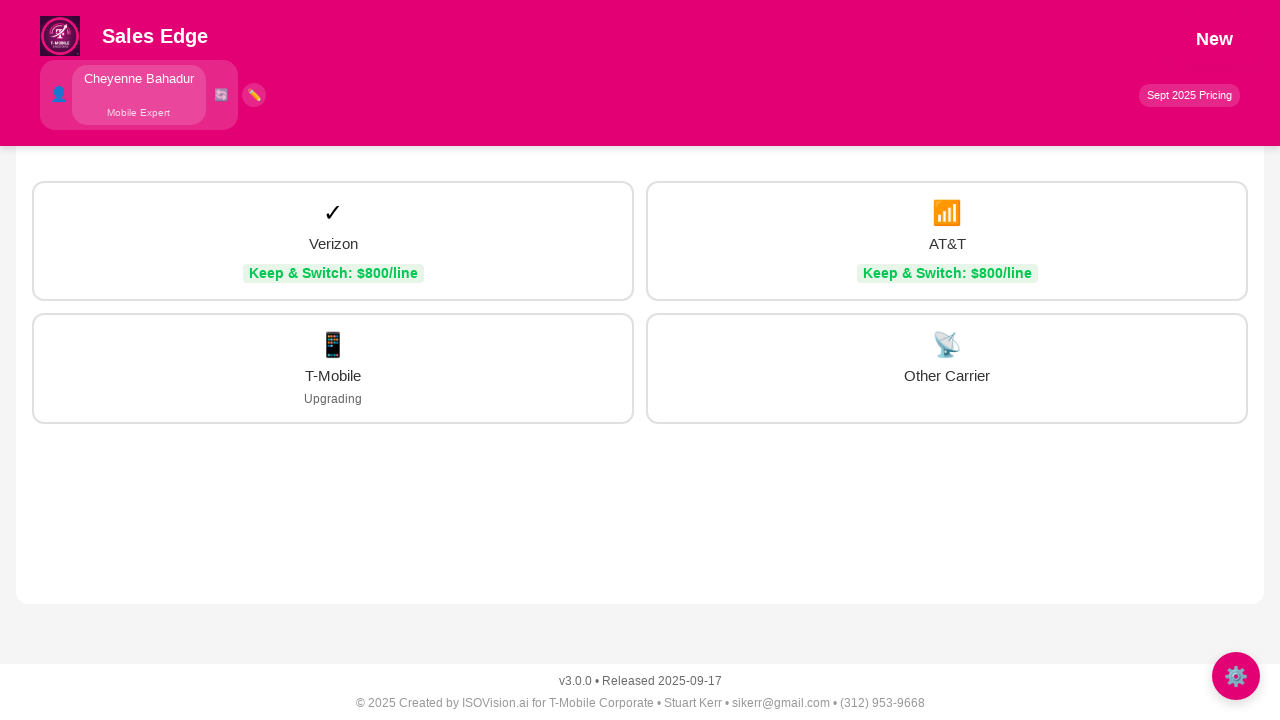

Selected Verizon as carrier at (333, 244) on text=Verizon
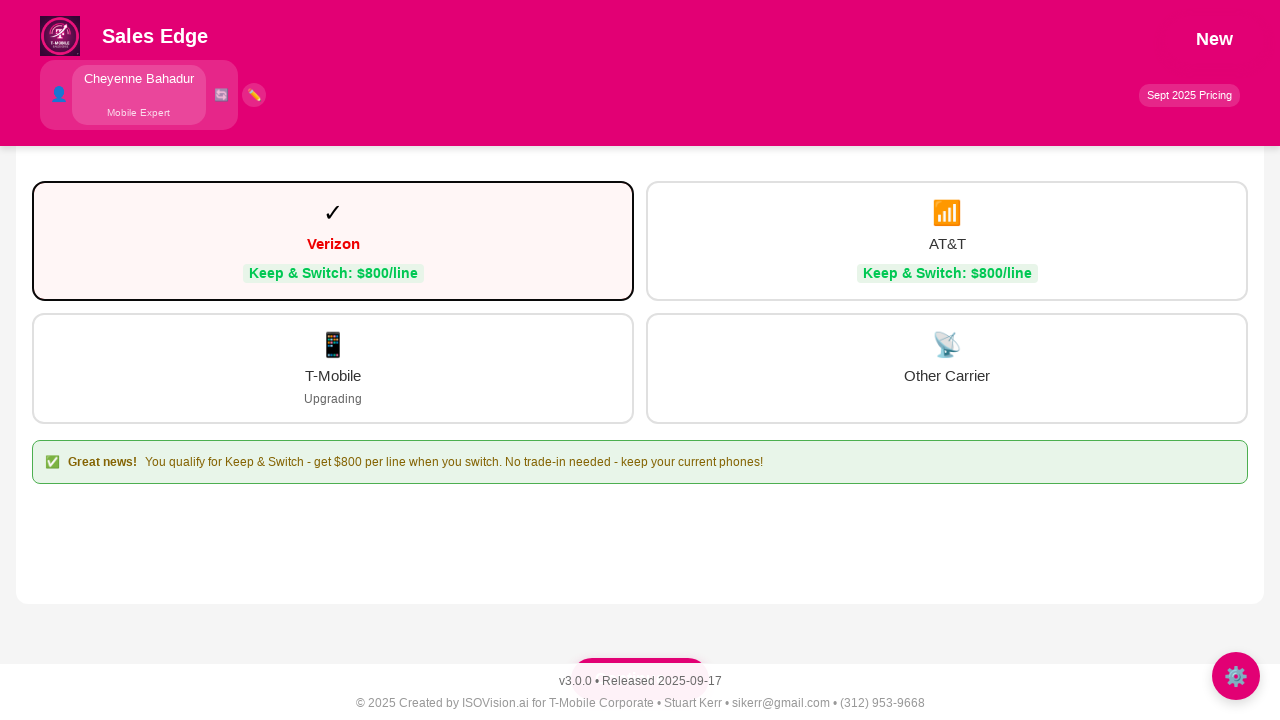

Waited 1 second after selecting Verizon
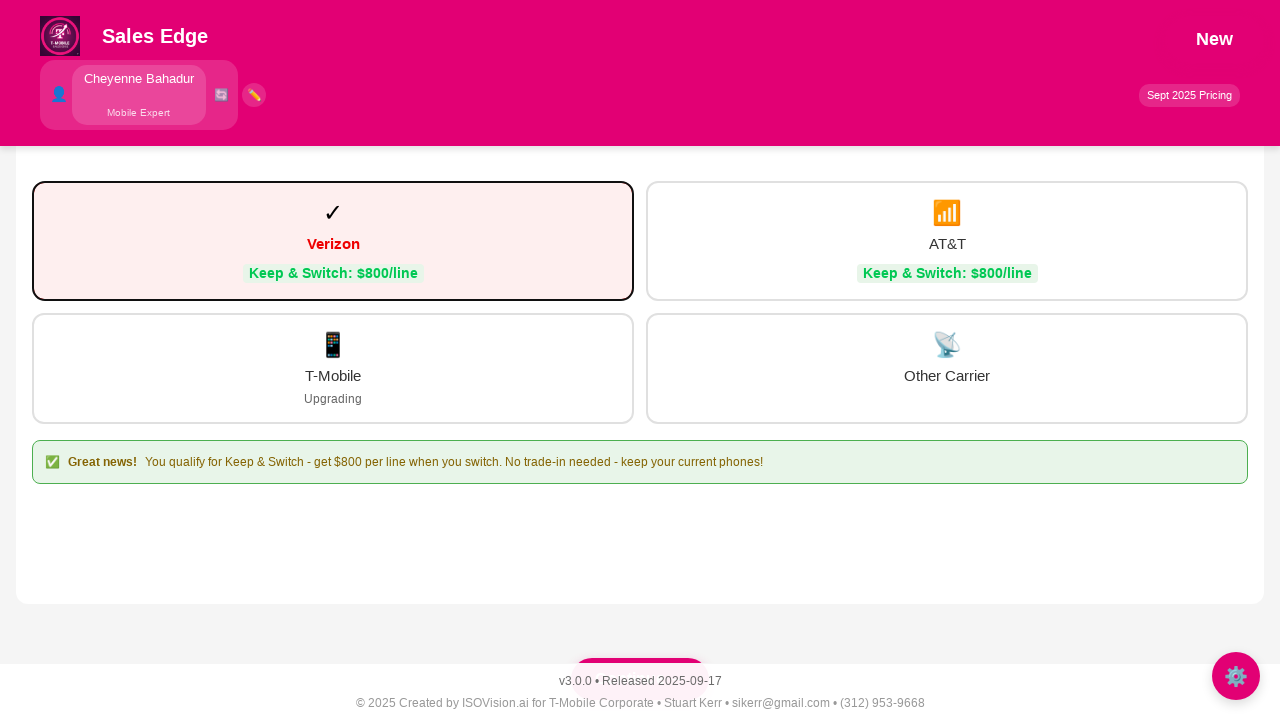

Clicked Continue button after carrier selection at (640, 679) on button:has-text('Continue') >> nth=0
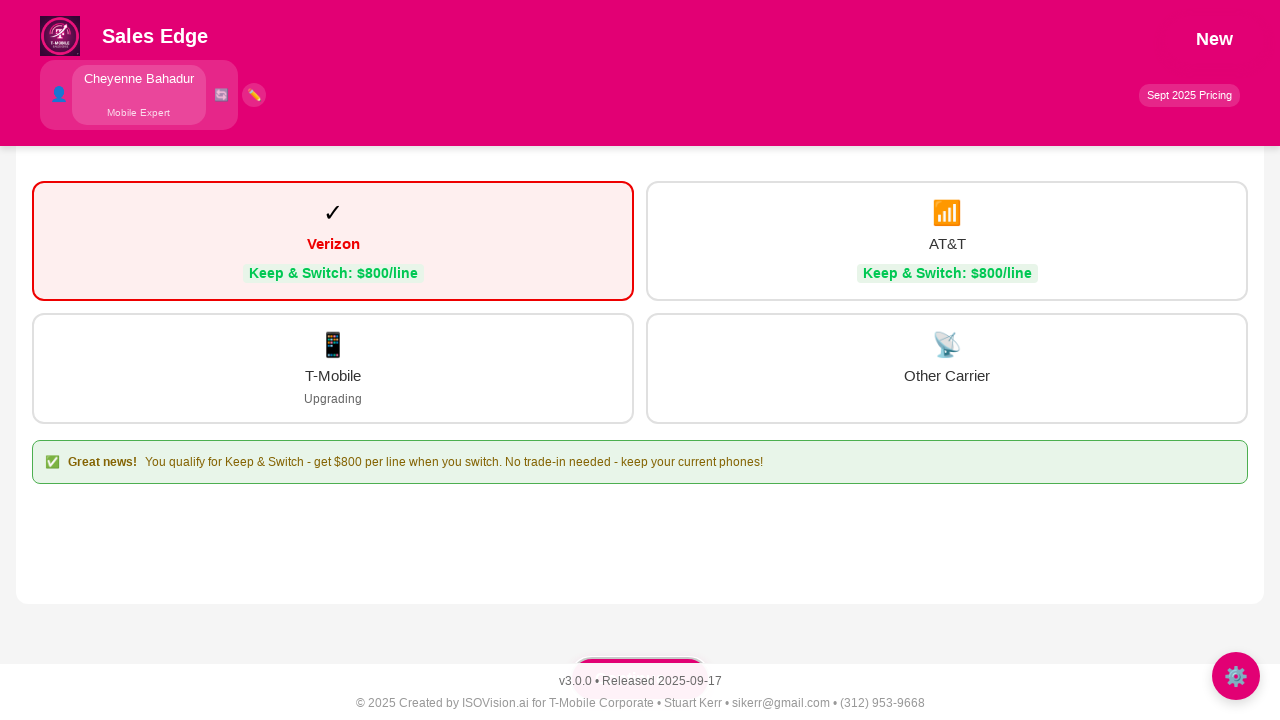

Waited 2 seconds for page transition after carrier selection
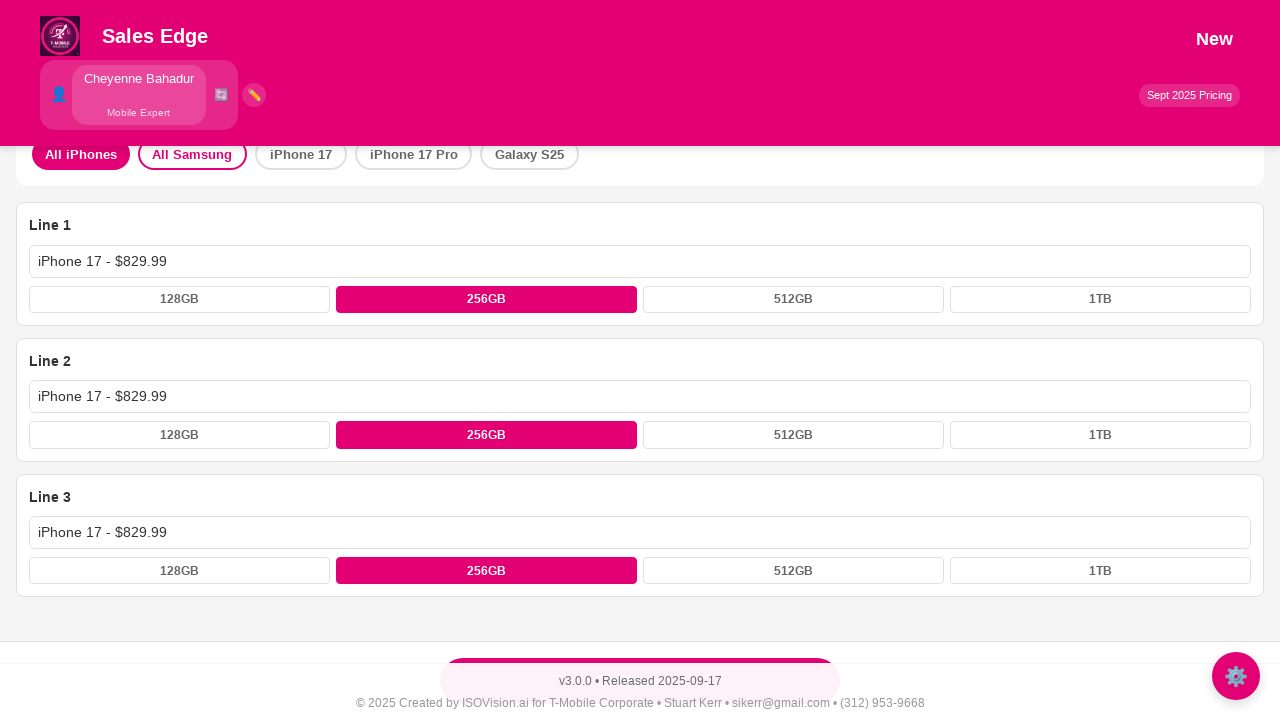

Confirmed phone selection screen is visible
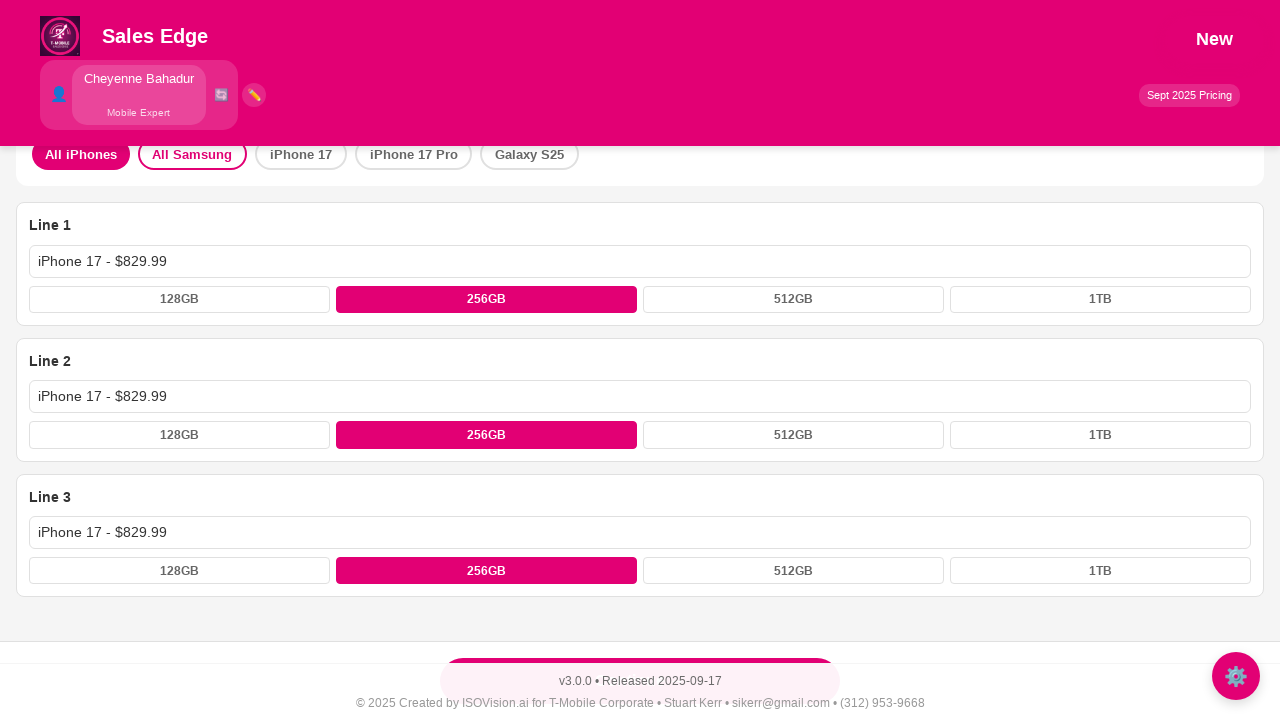

Clicked generic Continue button to proceed at (640, 681) on button:has-text('Continue') >> nth=0
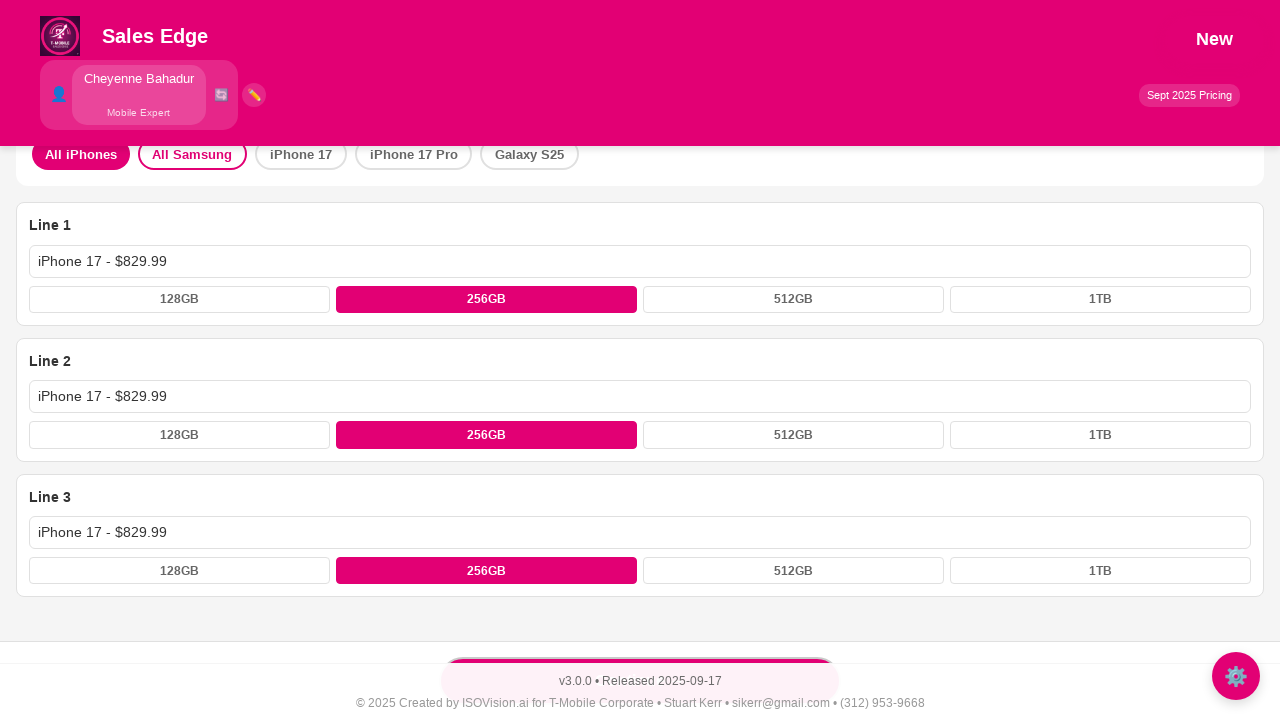

Waited 2 seconds for page transition
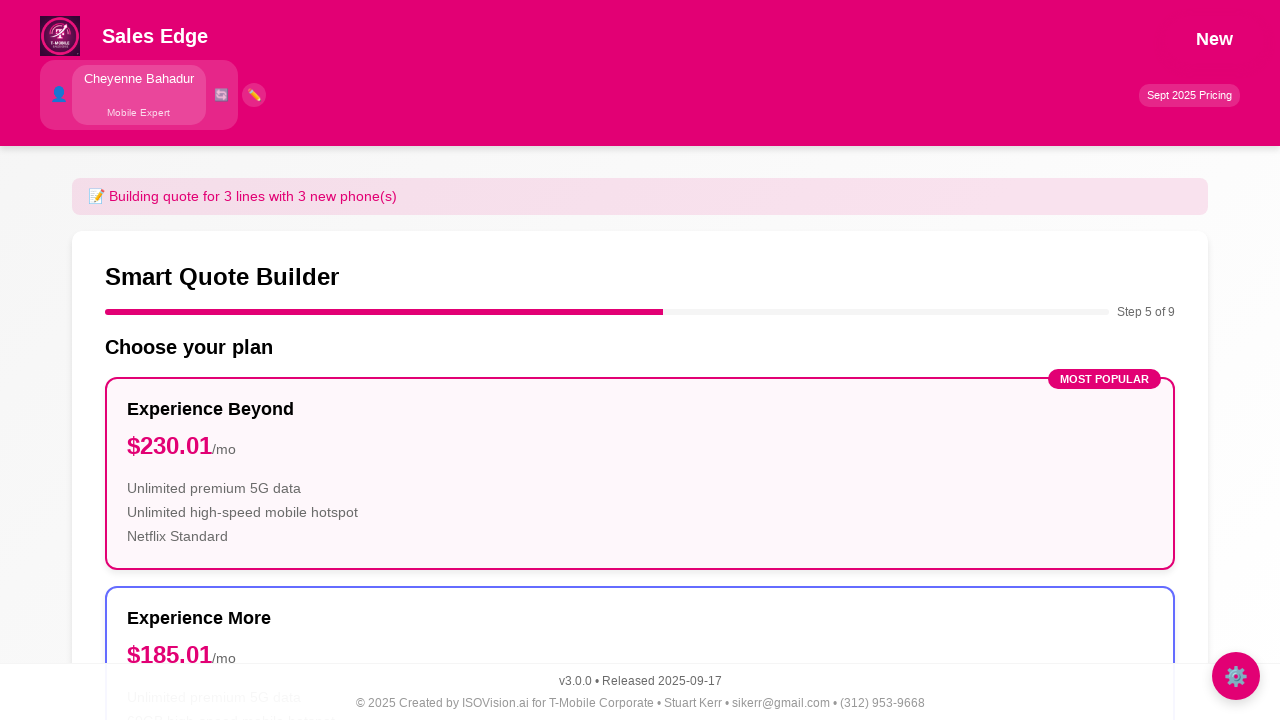

Found plan selection screen with 'Experience Beyond' plan
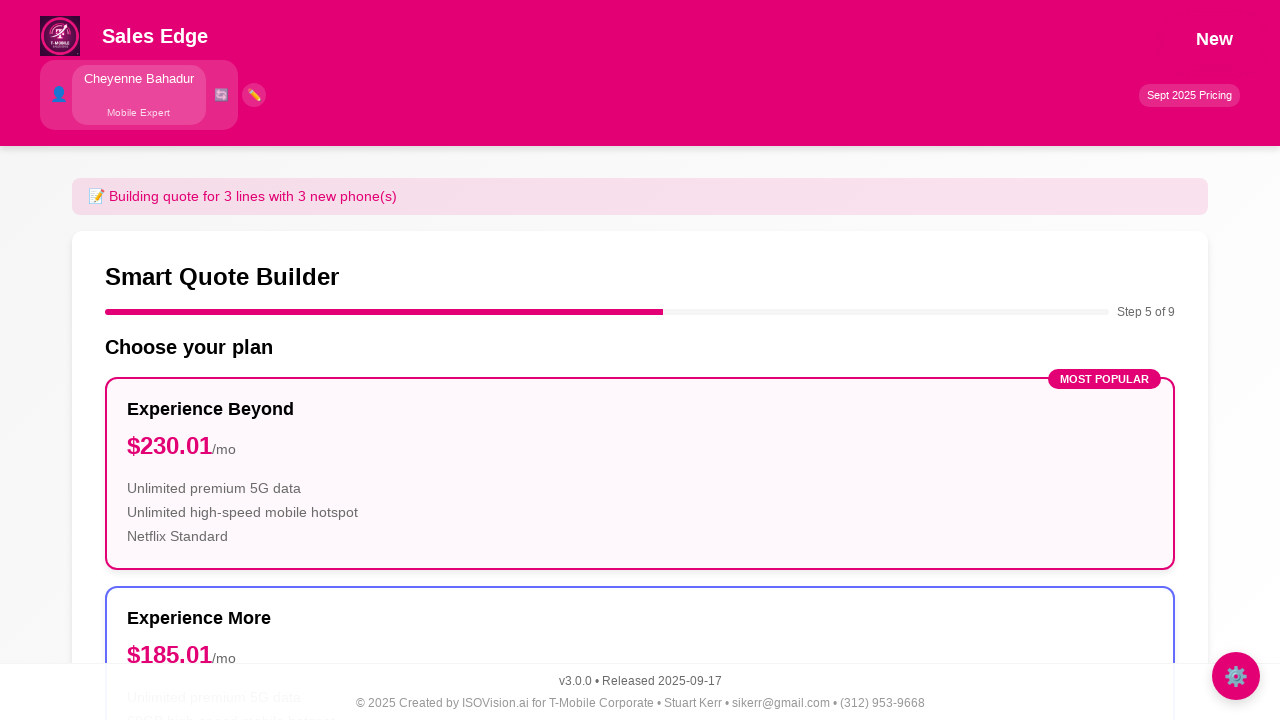

Selected 'Experience Beyond' plan at (640, 409) on text=Experience Beyond
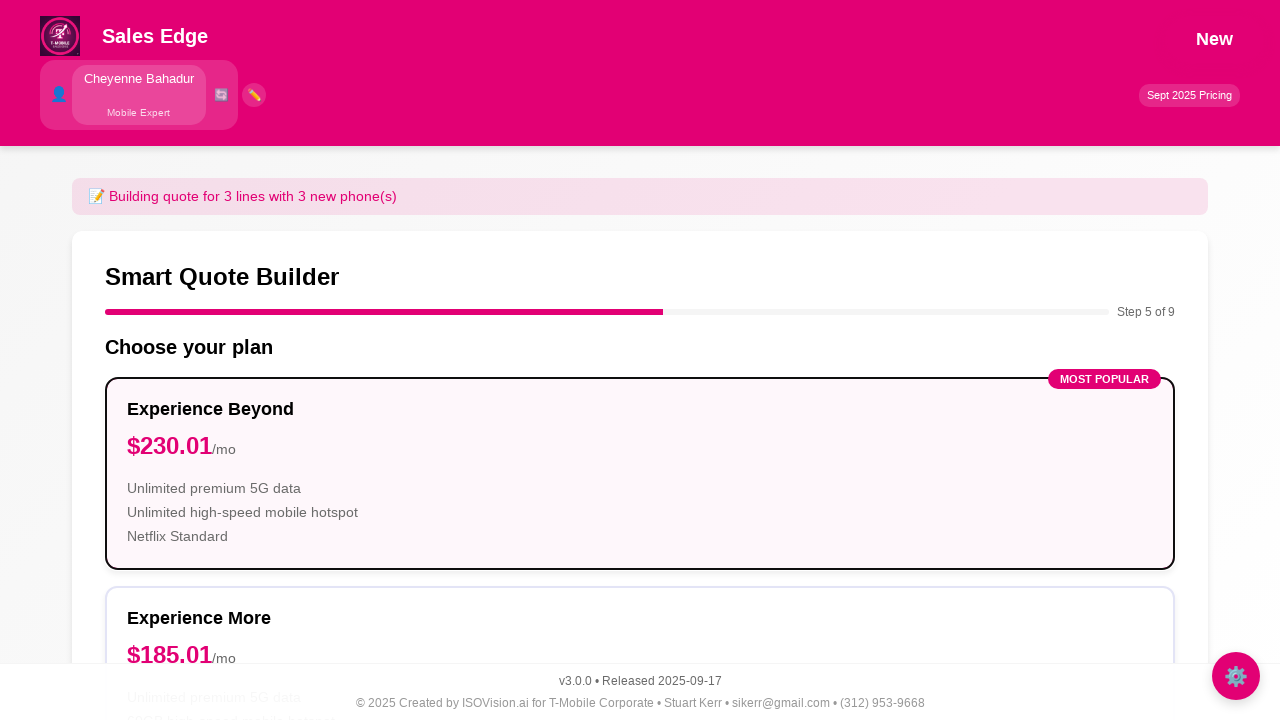

Waited 1 second after selecting plan
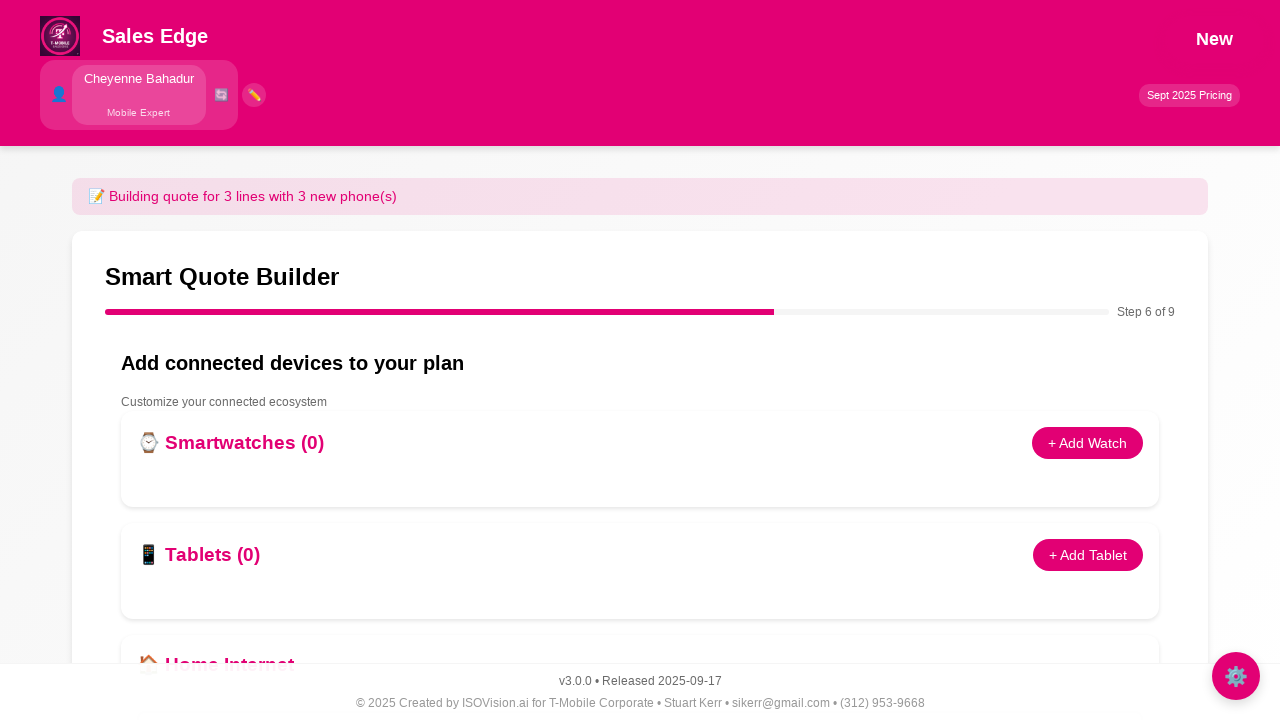

Found accessories screen
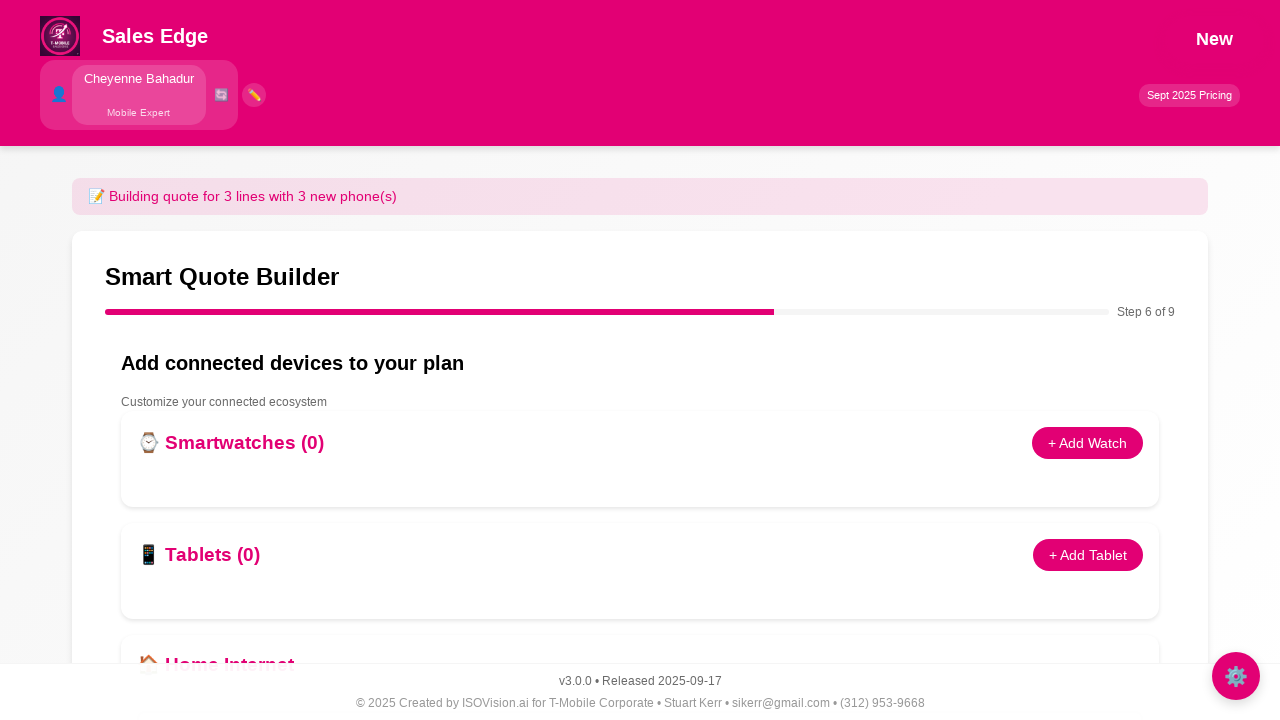

Clicked Skip button on accessories screen at (640, 433) on button:has-text('Skip')
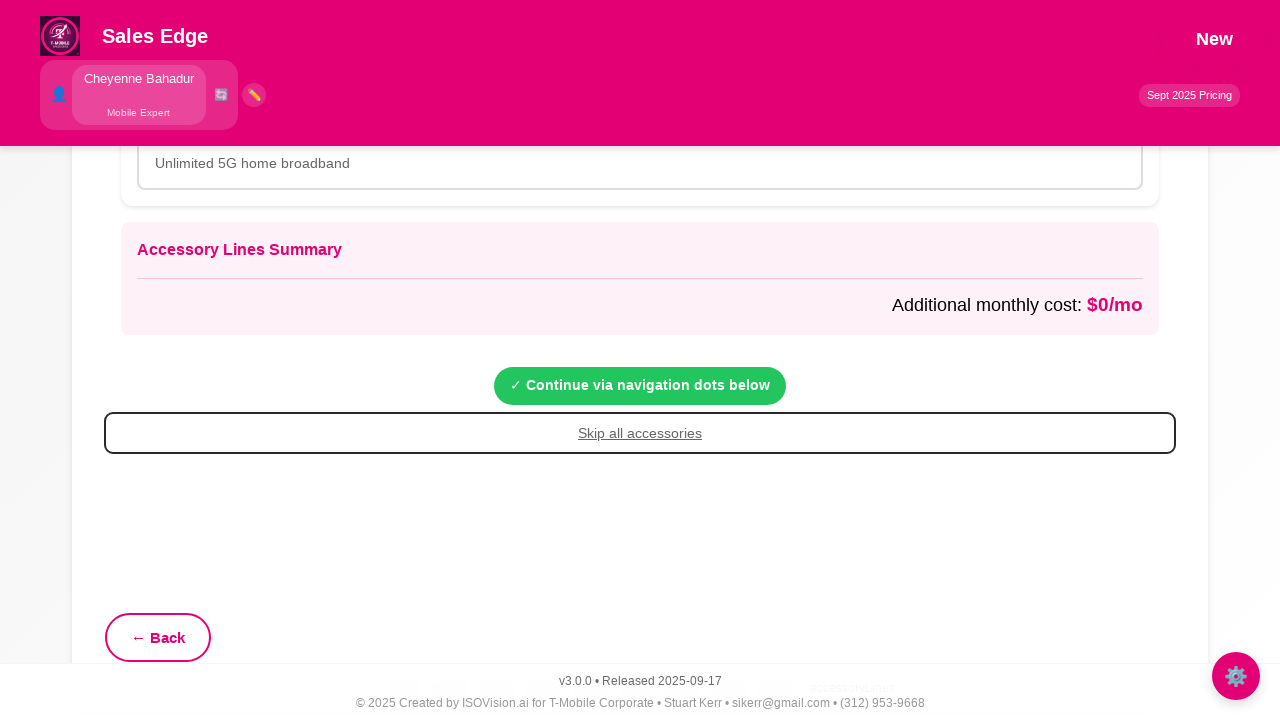

Waited 2 seconds for page transition after accessories
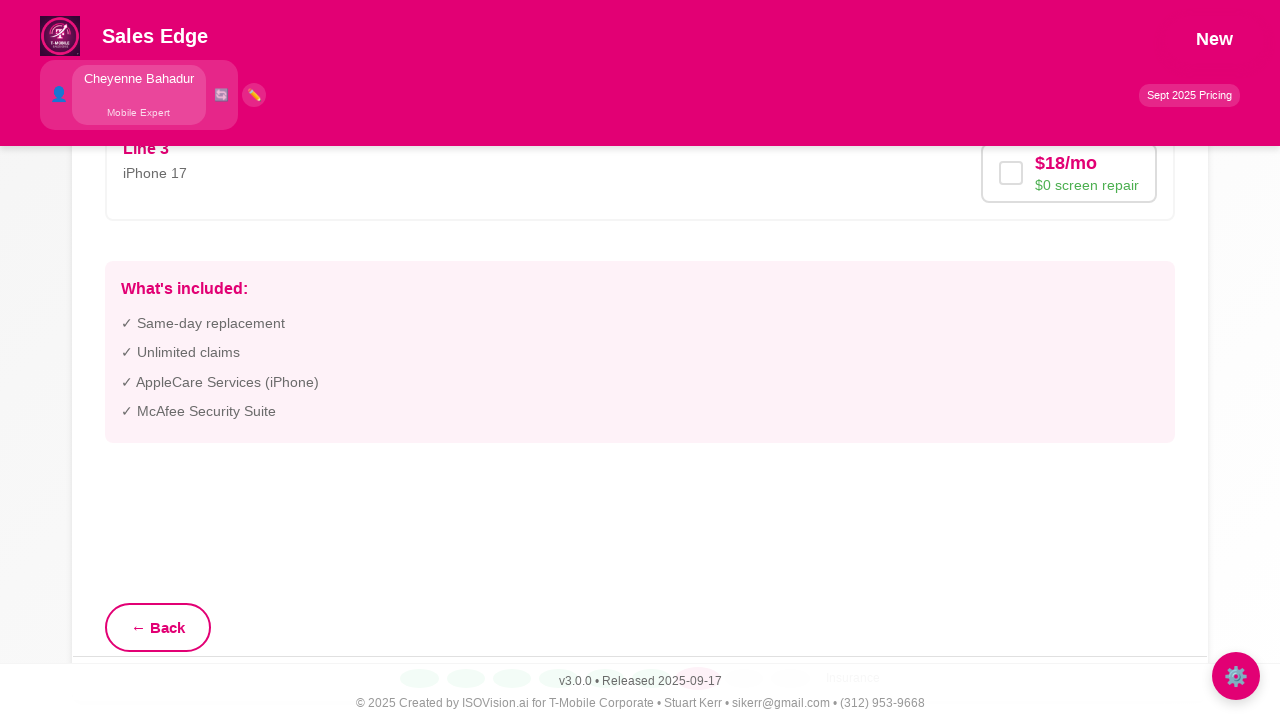

Found Protection 360 insurance screen
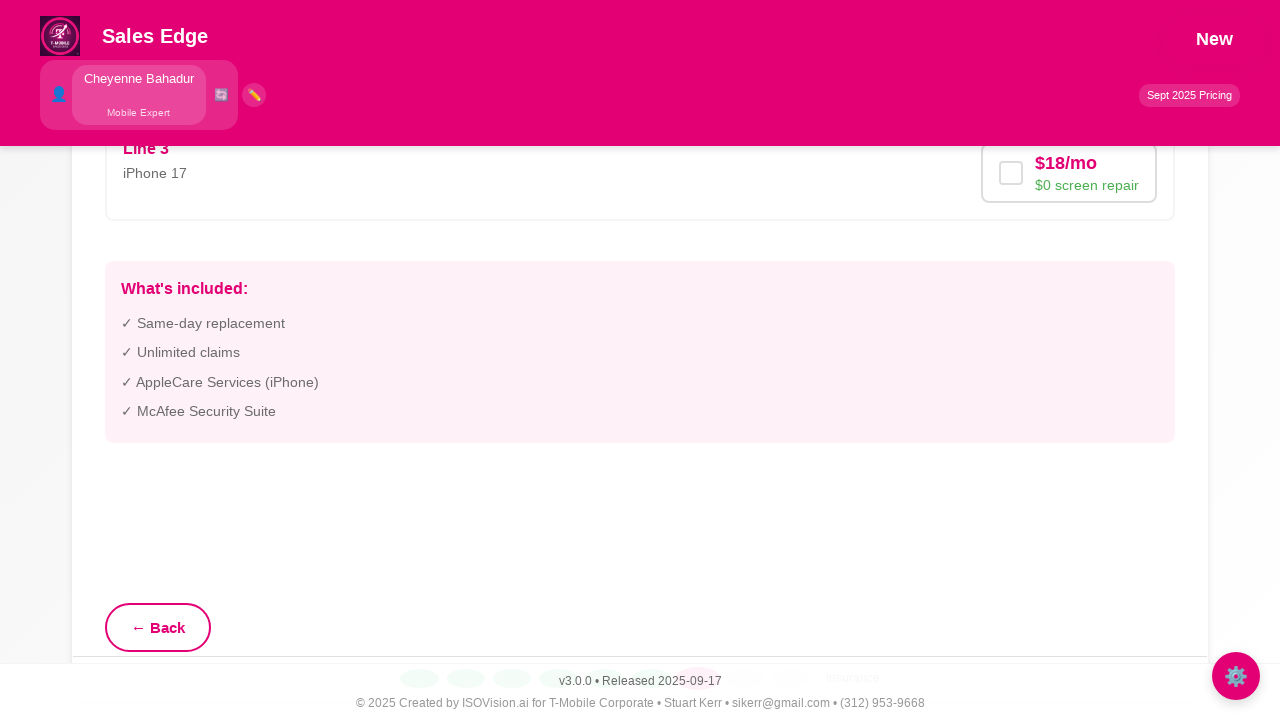

Clicked 'Skip Insurance' button at (912, 434) on button:has-text('Skip Insurance')
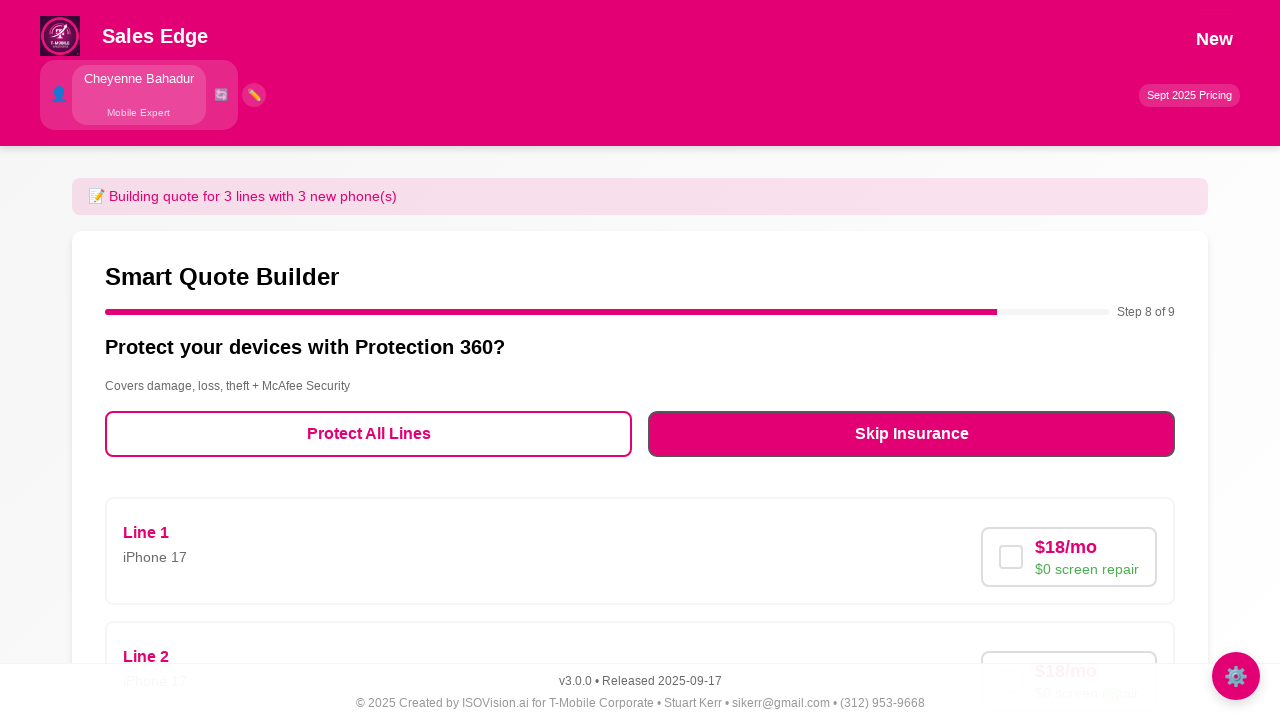

Waited 2 seconds after skipping insurance
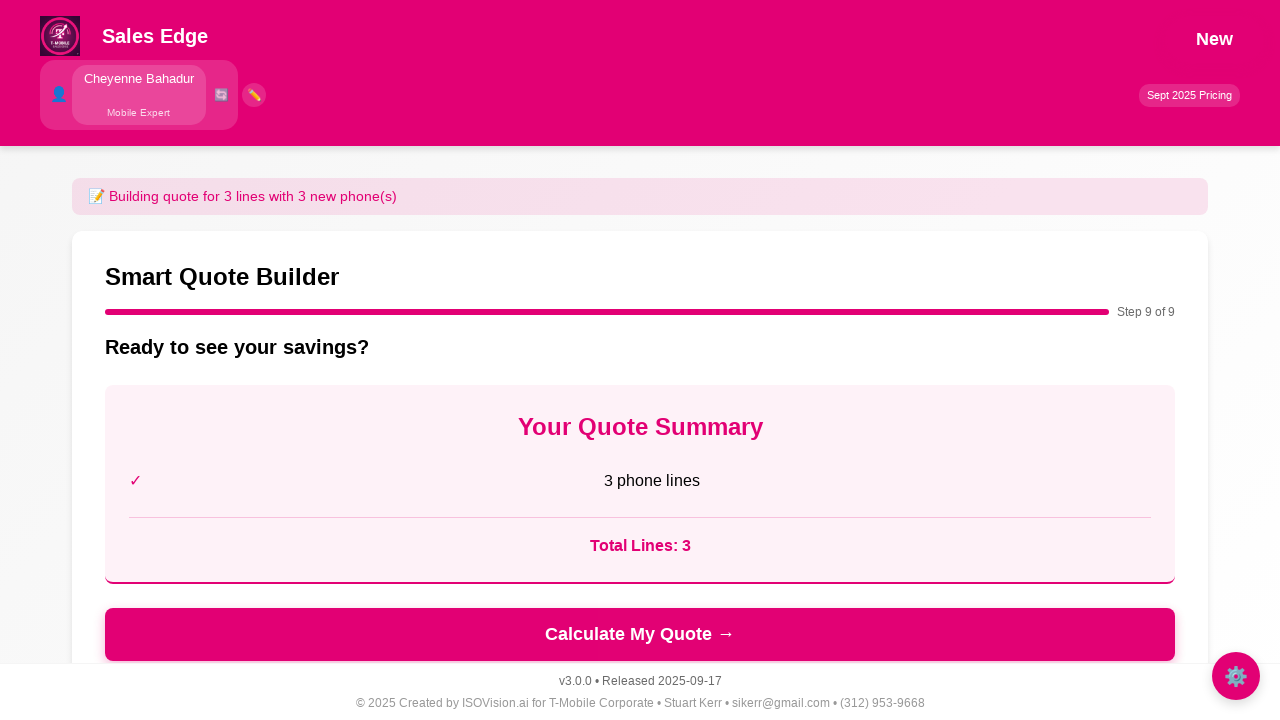

No recognizable screen found, ending test
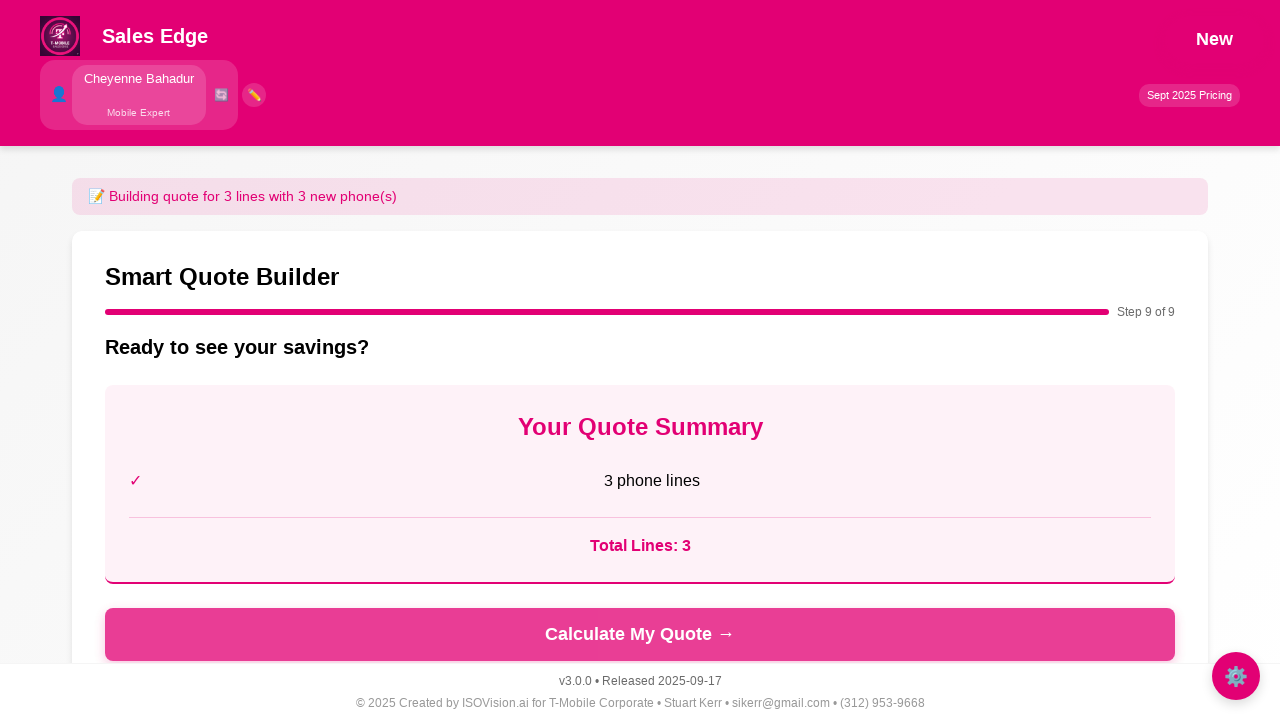

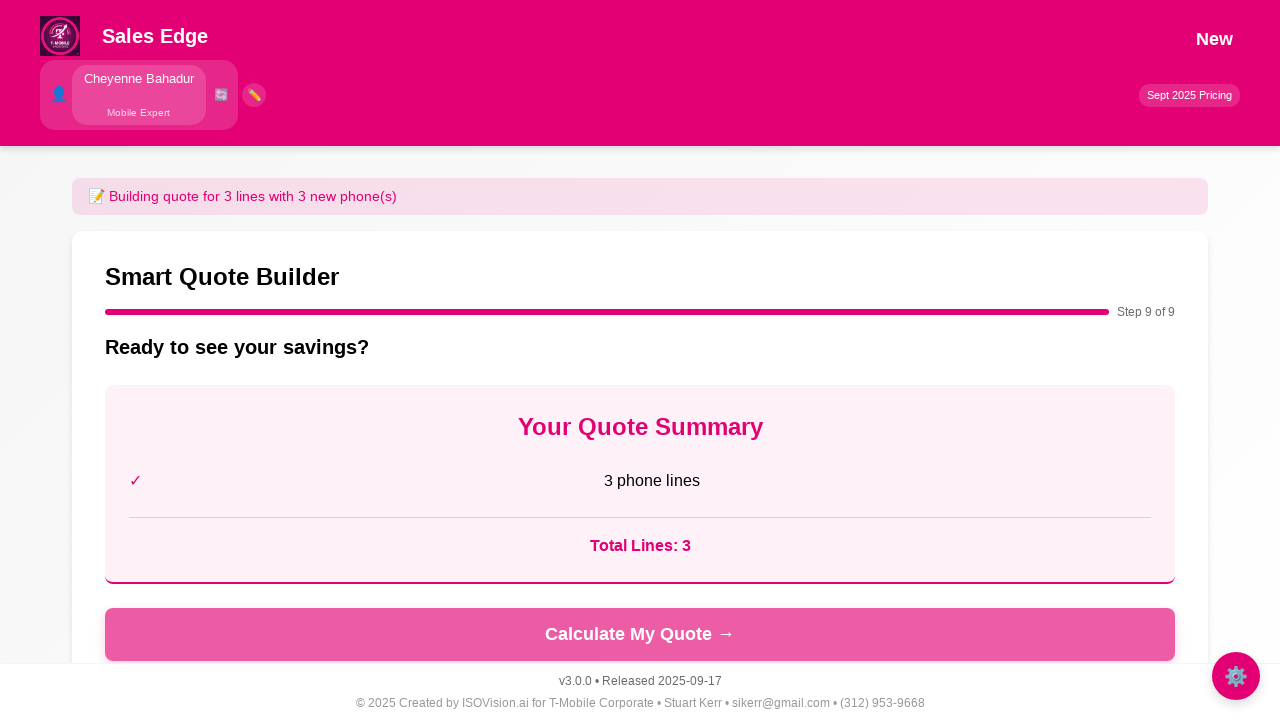